Tests mouse hover interactions by hovering over an element and clicking on a reload option in the hover menu

Starting URL: https://rahulshettyacademy.com/AutomationPractice/

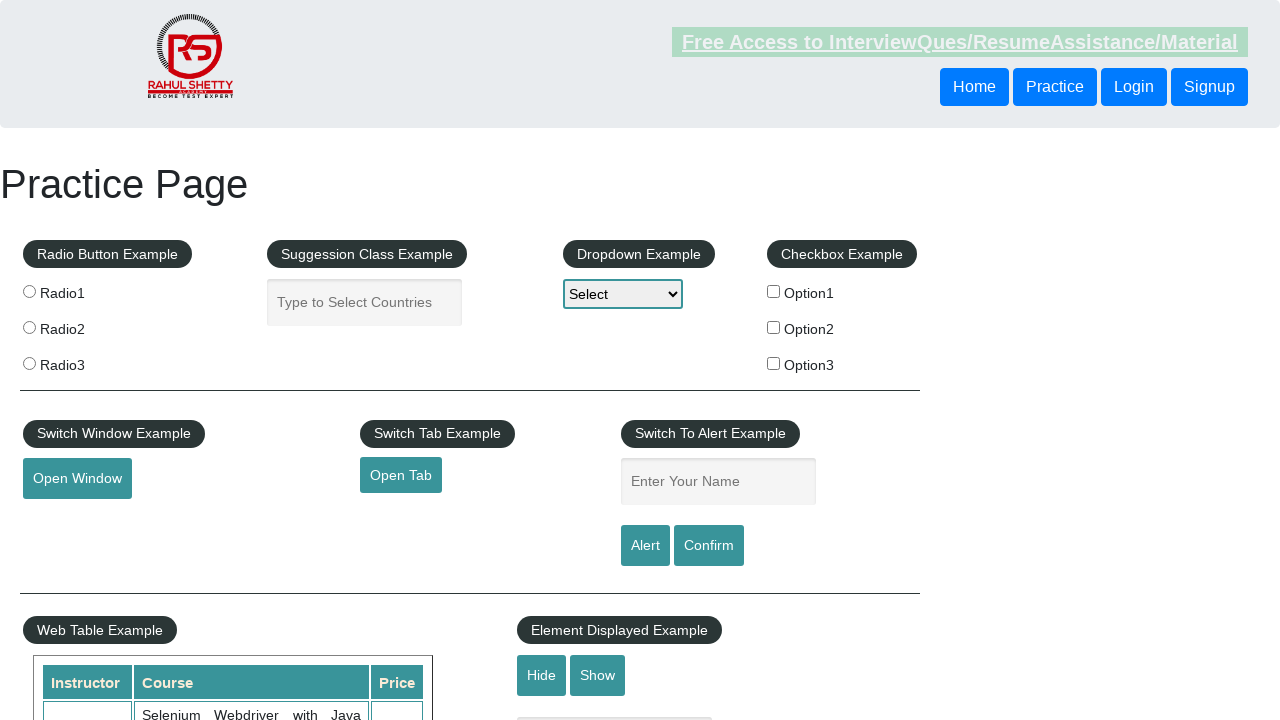

Navigated to AutomationPractice page
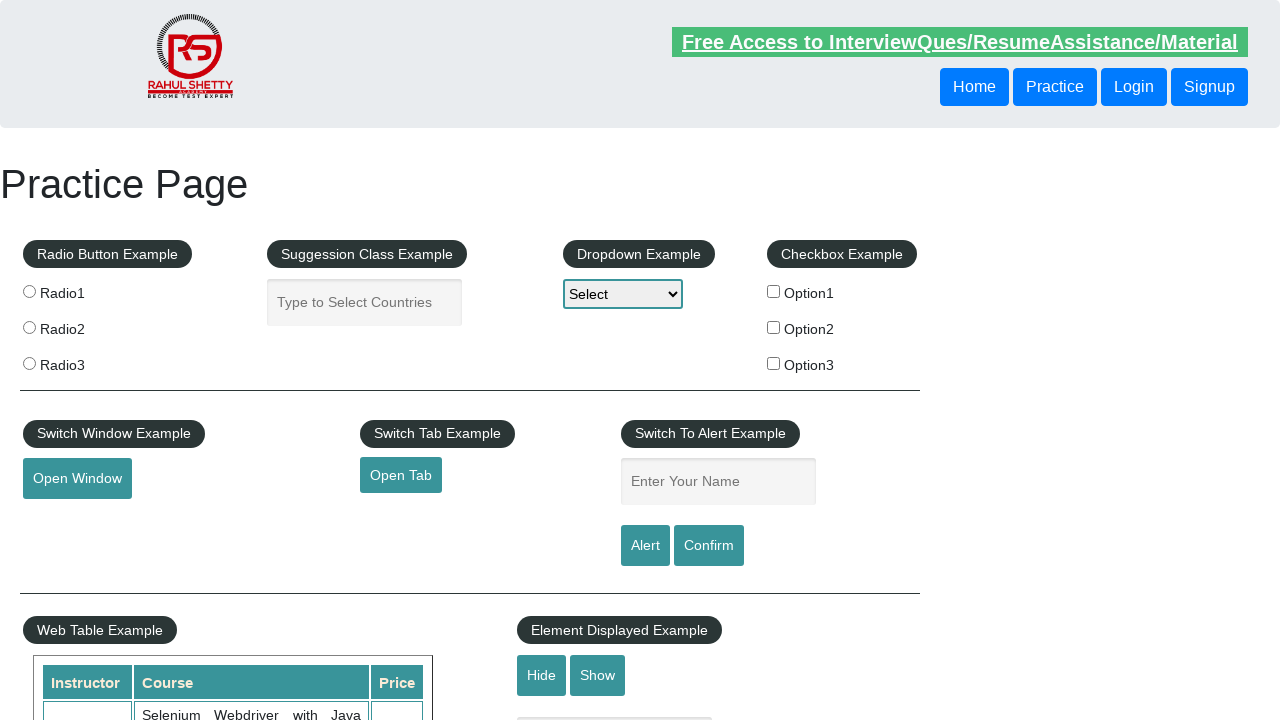

Hovered over the mouse hover button to reveal dropdown menu at (83, 361) on button#mousehover
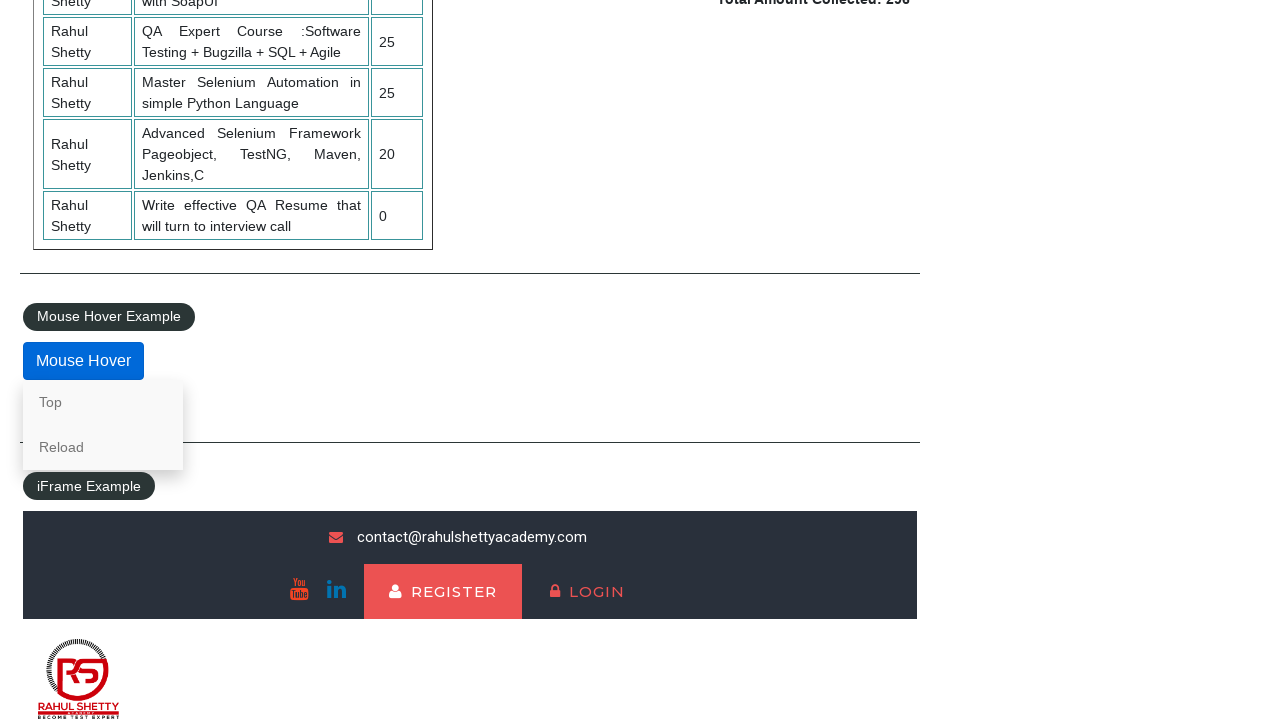

Clicked on the Reload option in the hover menu at (103, 447) on xpath=//div[@class='mouse-hover-content']/a[contains(.,'Reload')]
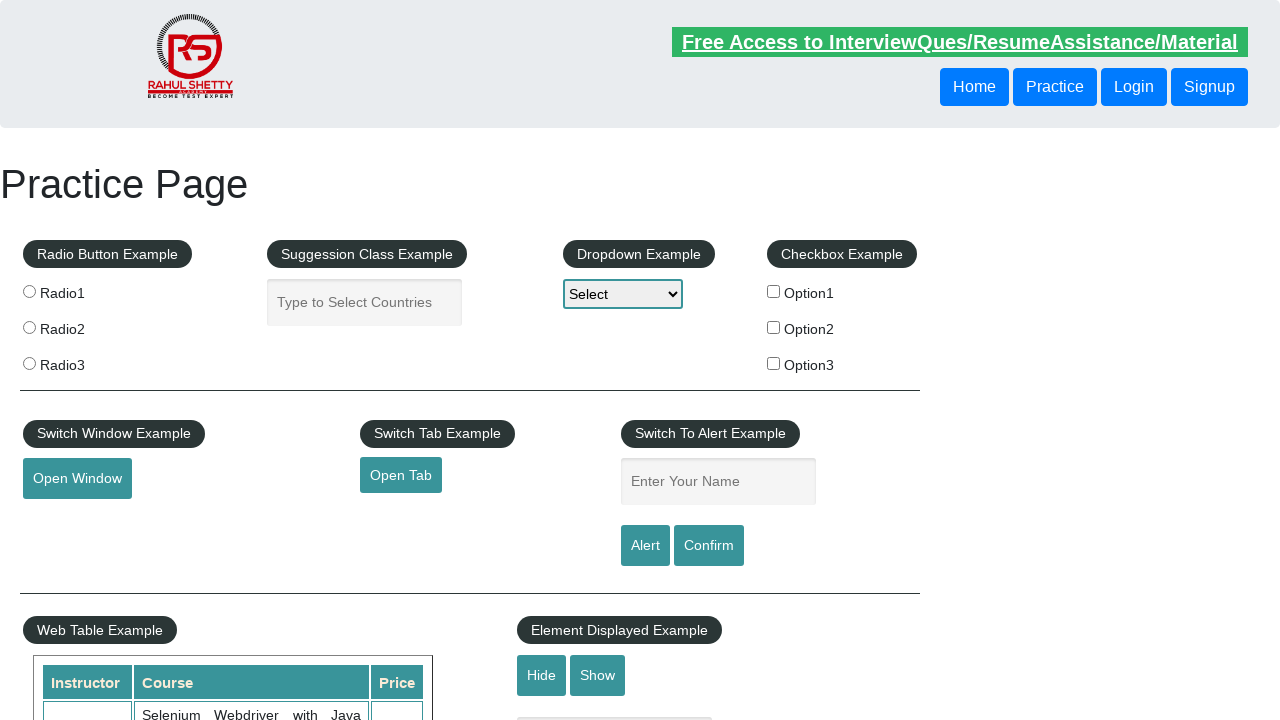

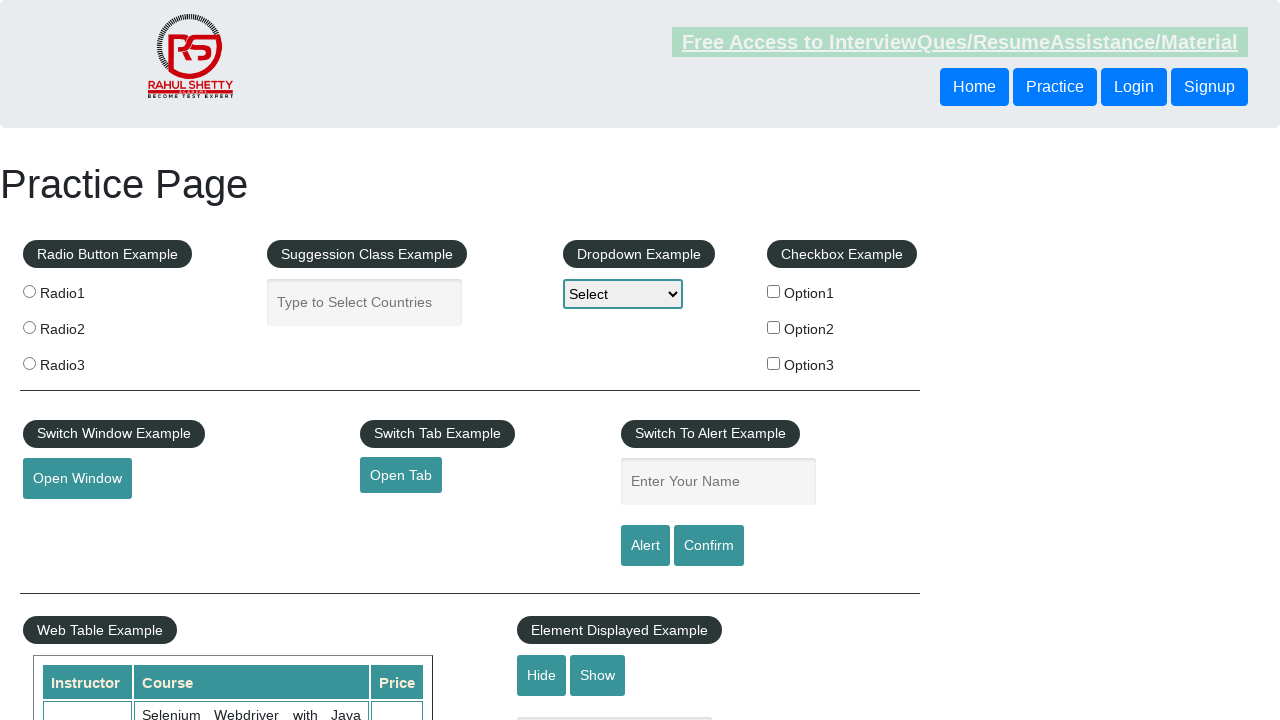